Tests the search functionality on python.org by entering "pycon" as a search query and submitting the form, then verifying results are found.

Starting URL: http://www.python.org

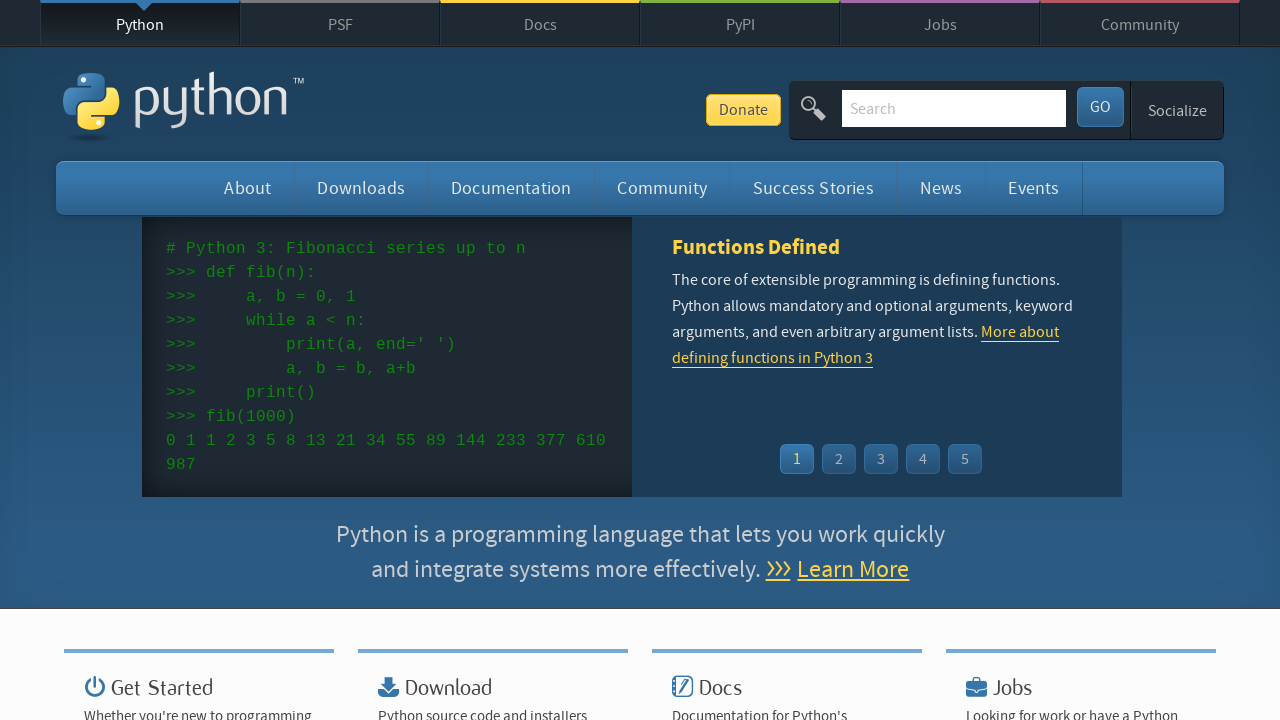

Verified 'Python' is in page title
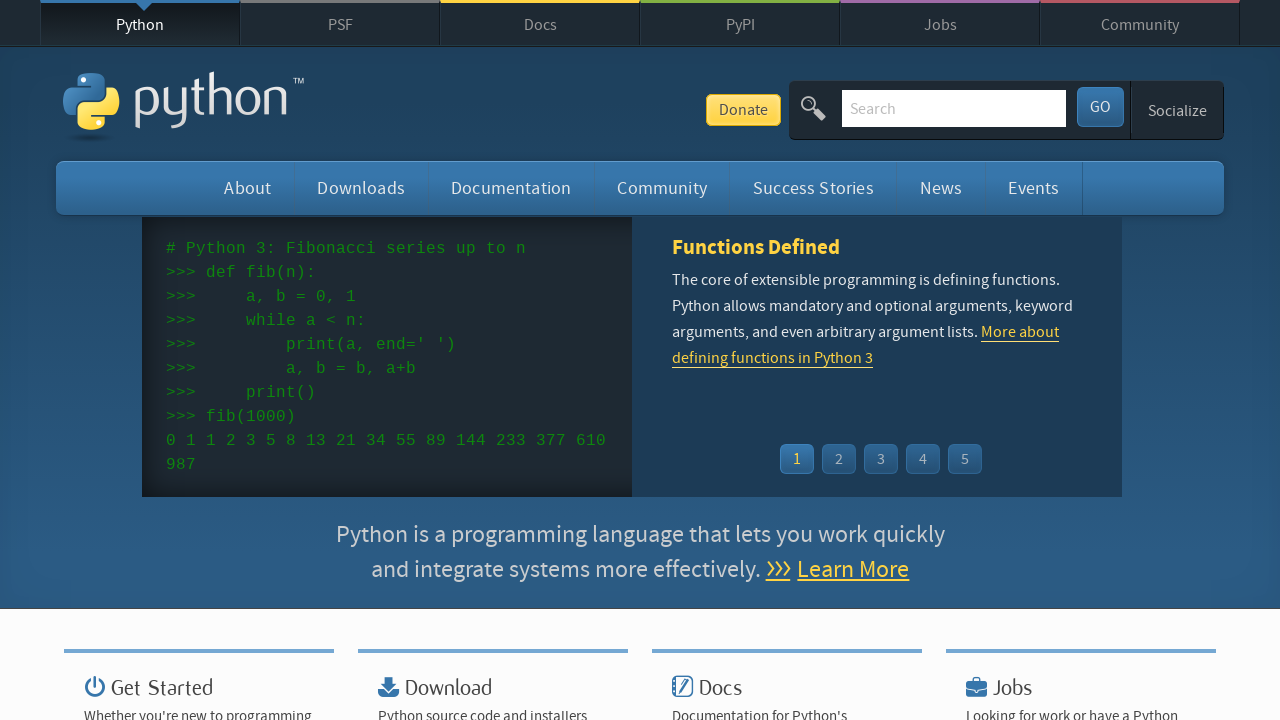

Filled search box with 'pycon' query on input[name='q']
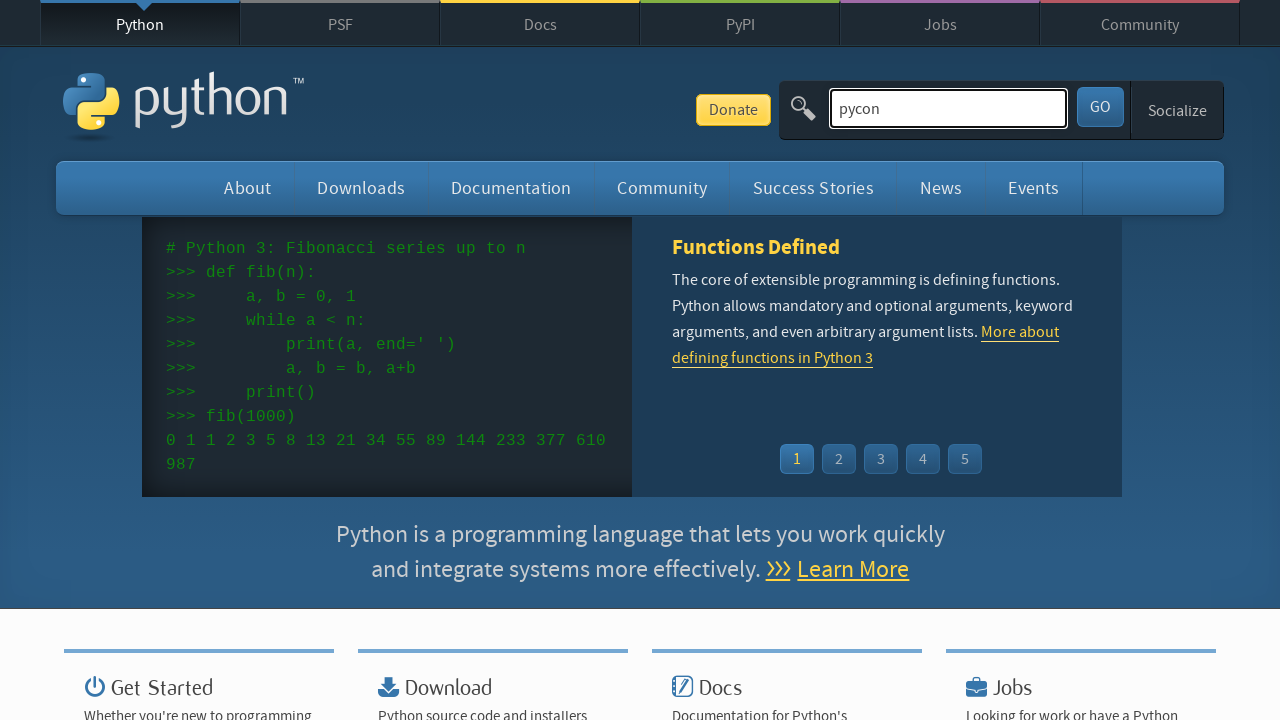

Pressed Enter to submit search form on input[name='q']
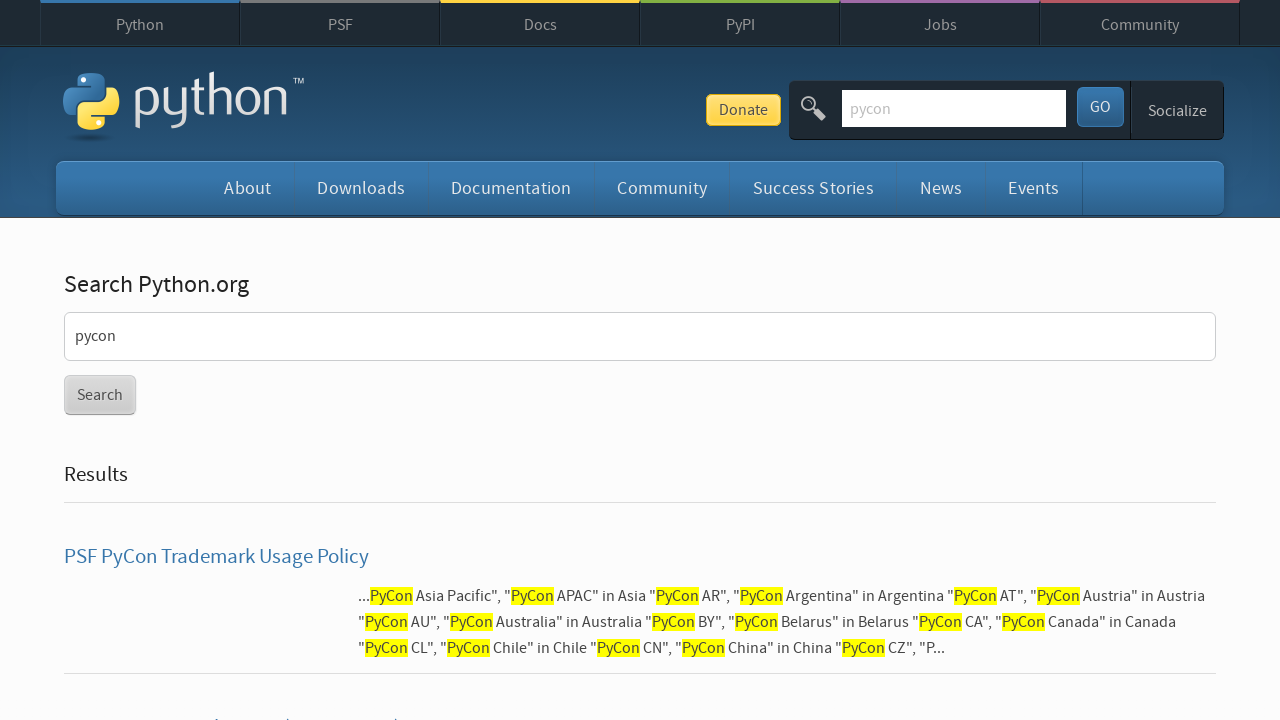

Waited for network idle to confirm page load
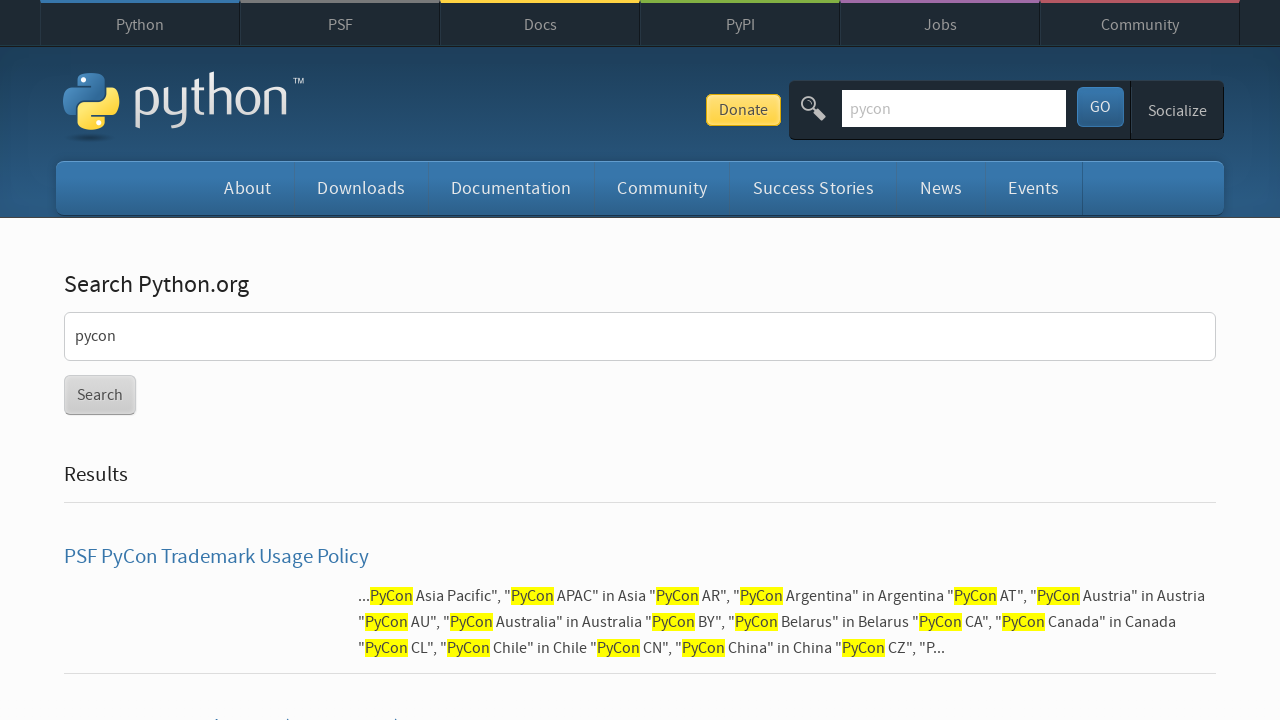

Verified search results were found (no 'No results found' message)
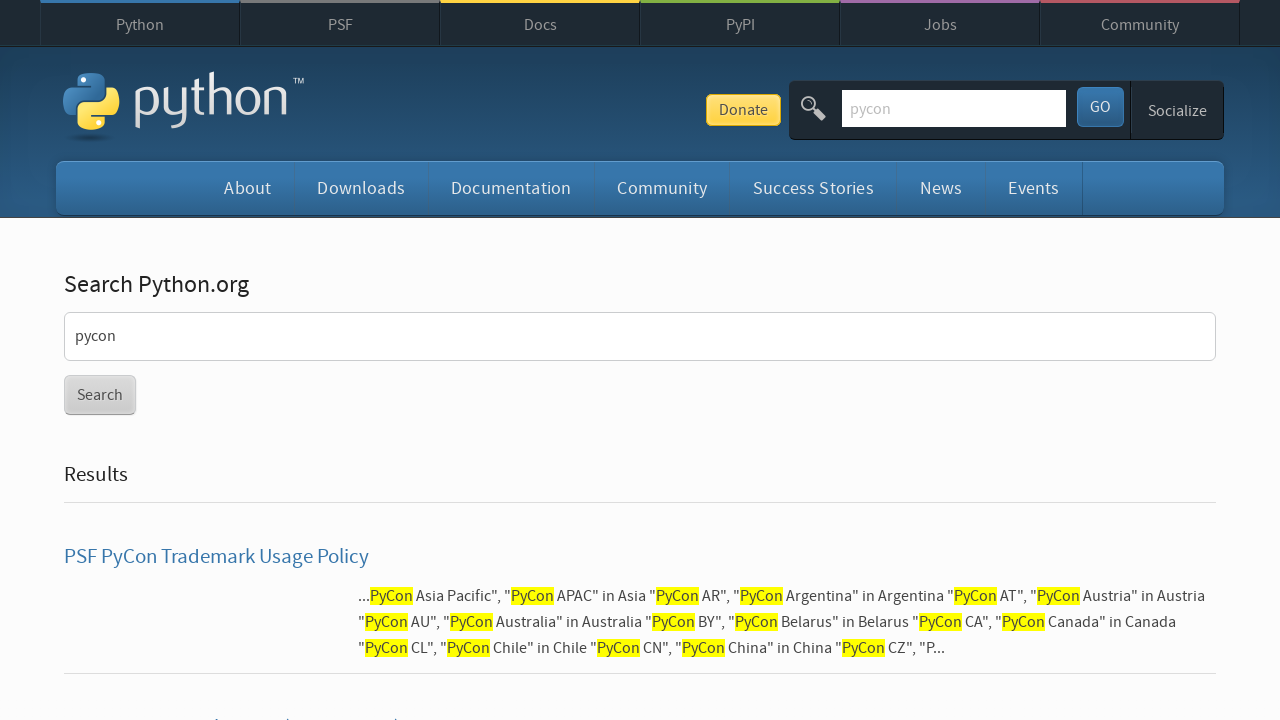

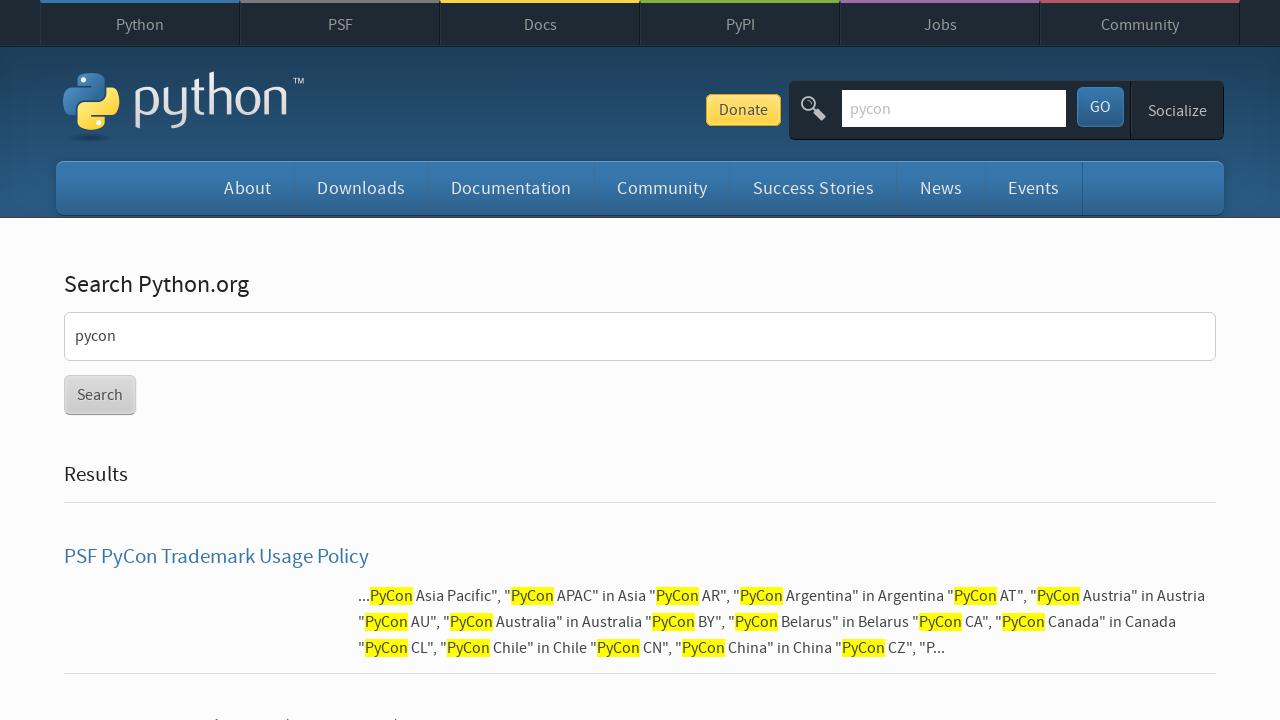